Navigates to ukr.net and fills the search input field with a search query

Starting URL: https://www.ukr.net/

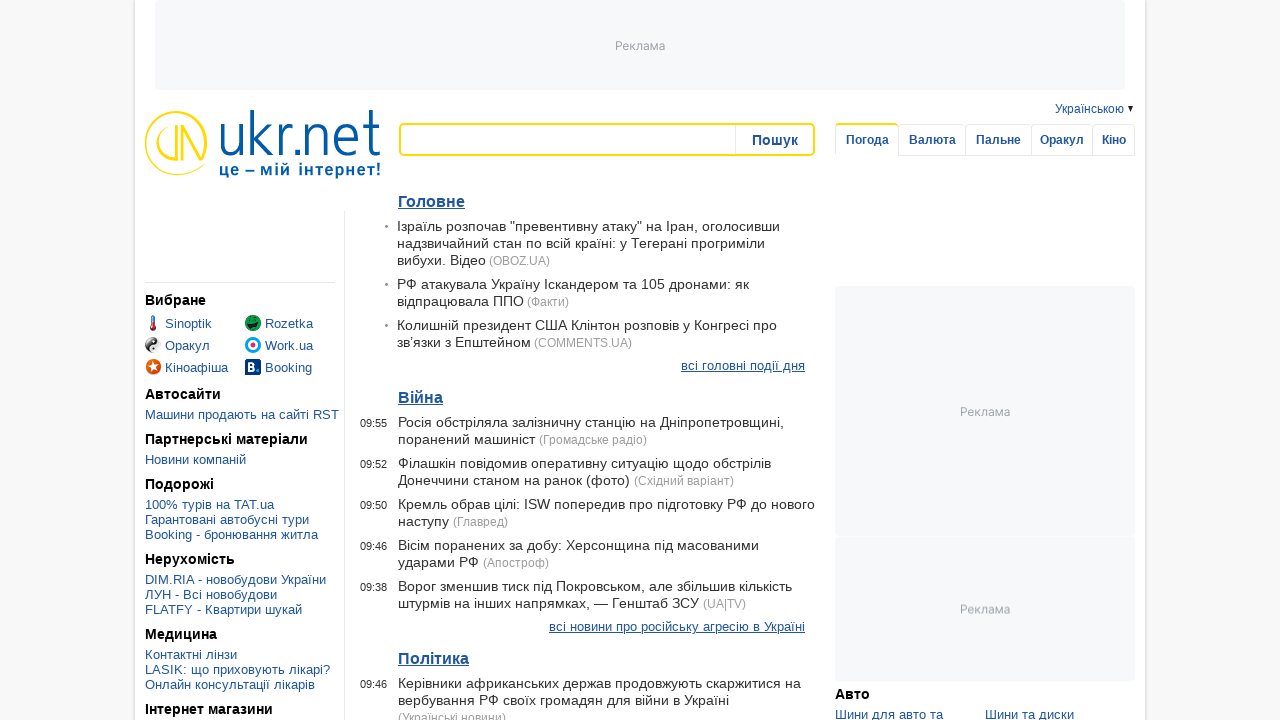

Filled search input field with 'chatGPT' on #search-input
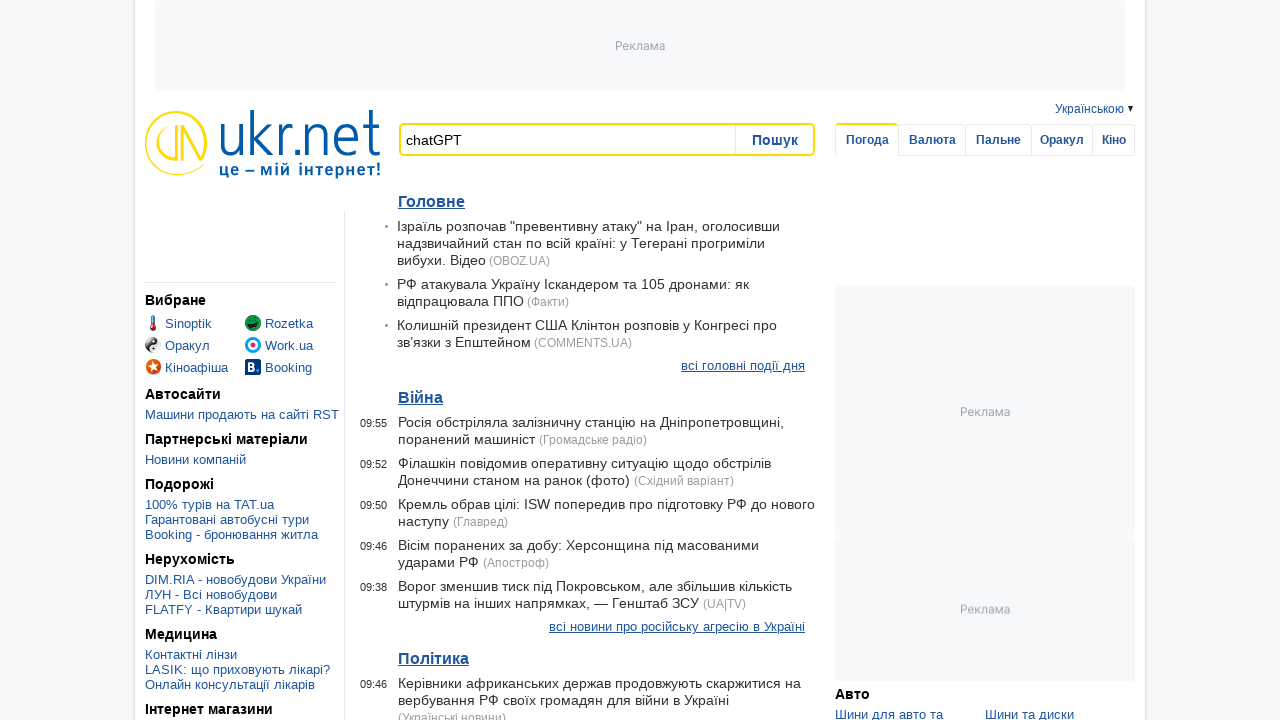

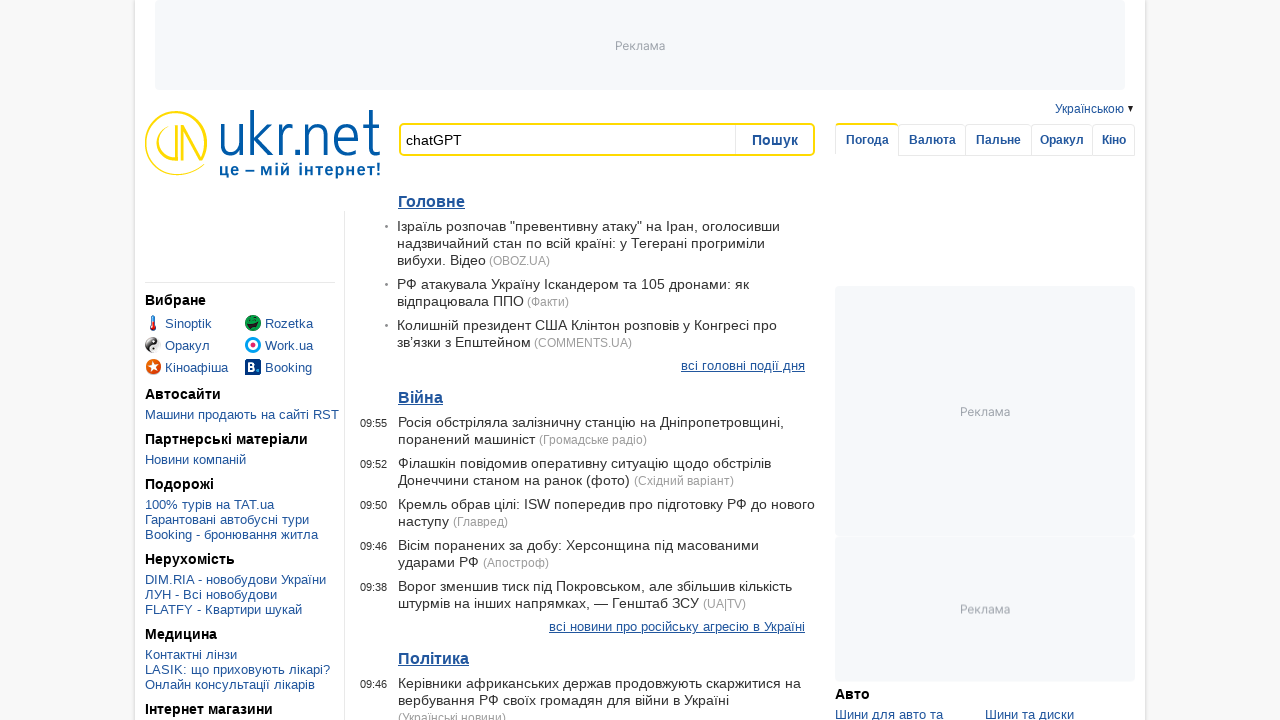